Navigates through multiple pages of a quotes website, waiting for quote elements to load on each page. Tests pagination and JavaScript-rendered content loading.

Starting URL: http://quotes.toscrape.com/js/page/1/

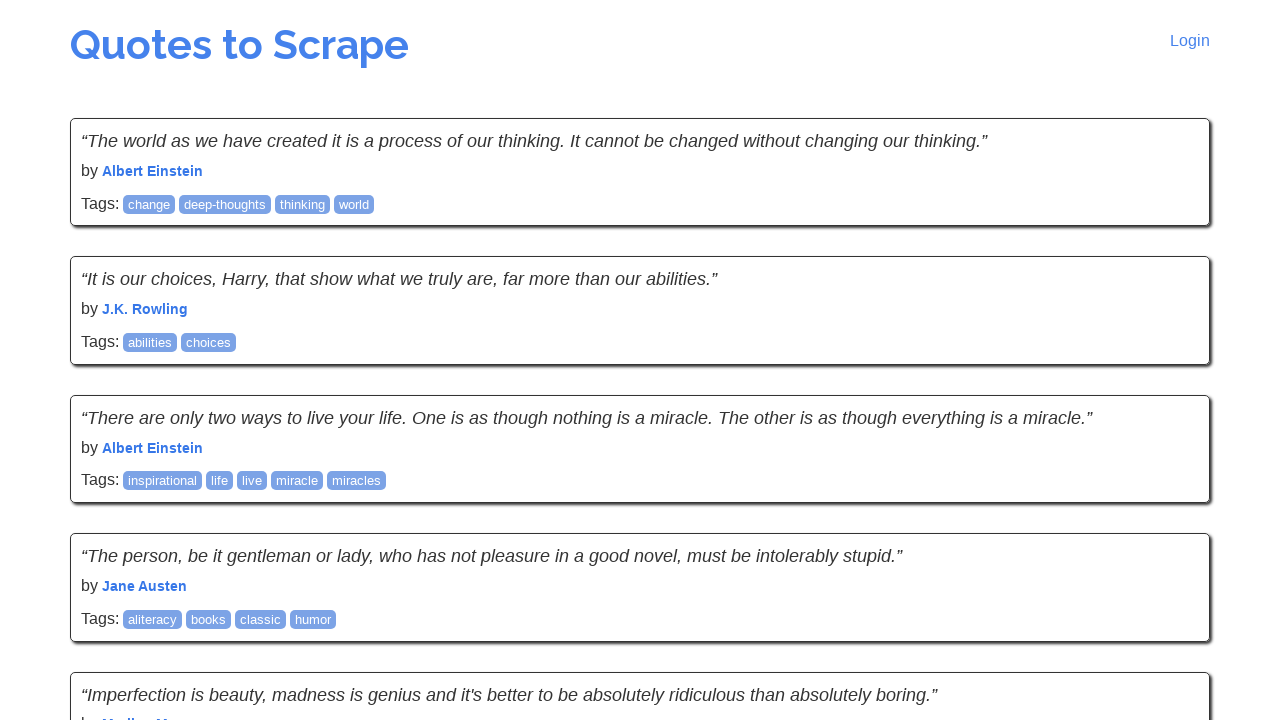

Waited for quote elements to load on page 1
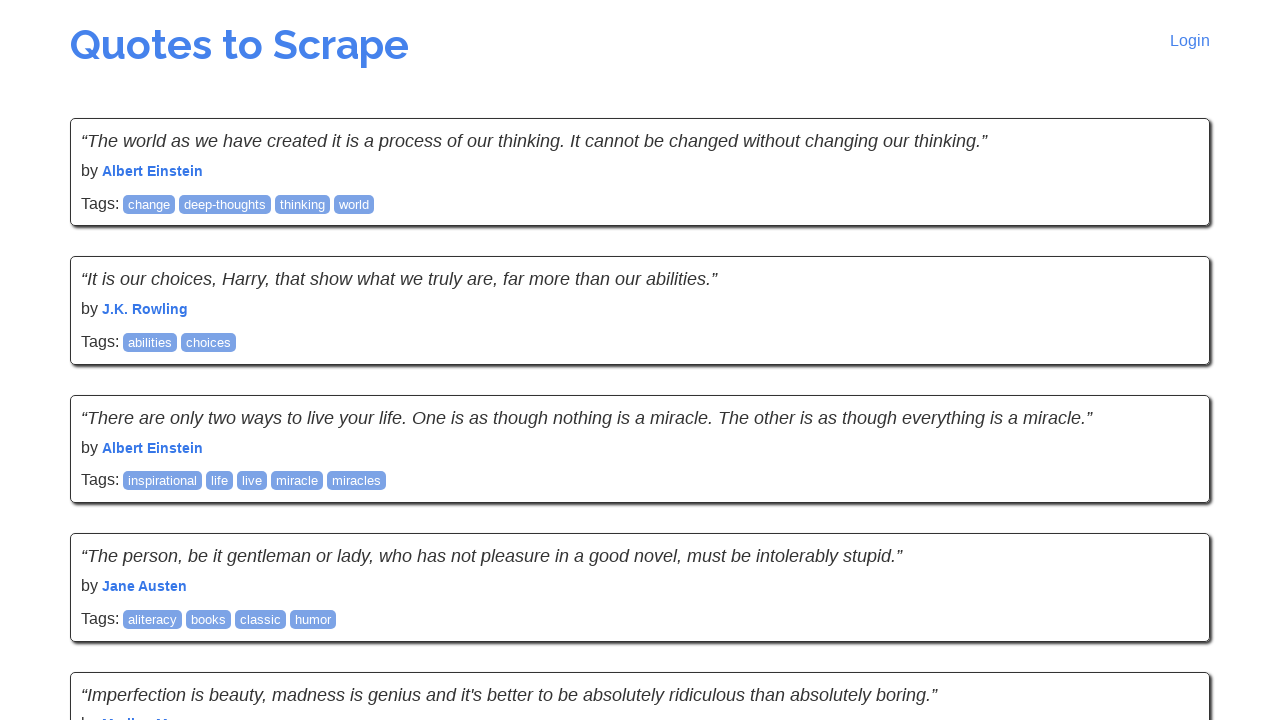

Navigated to page 2 of quotes website
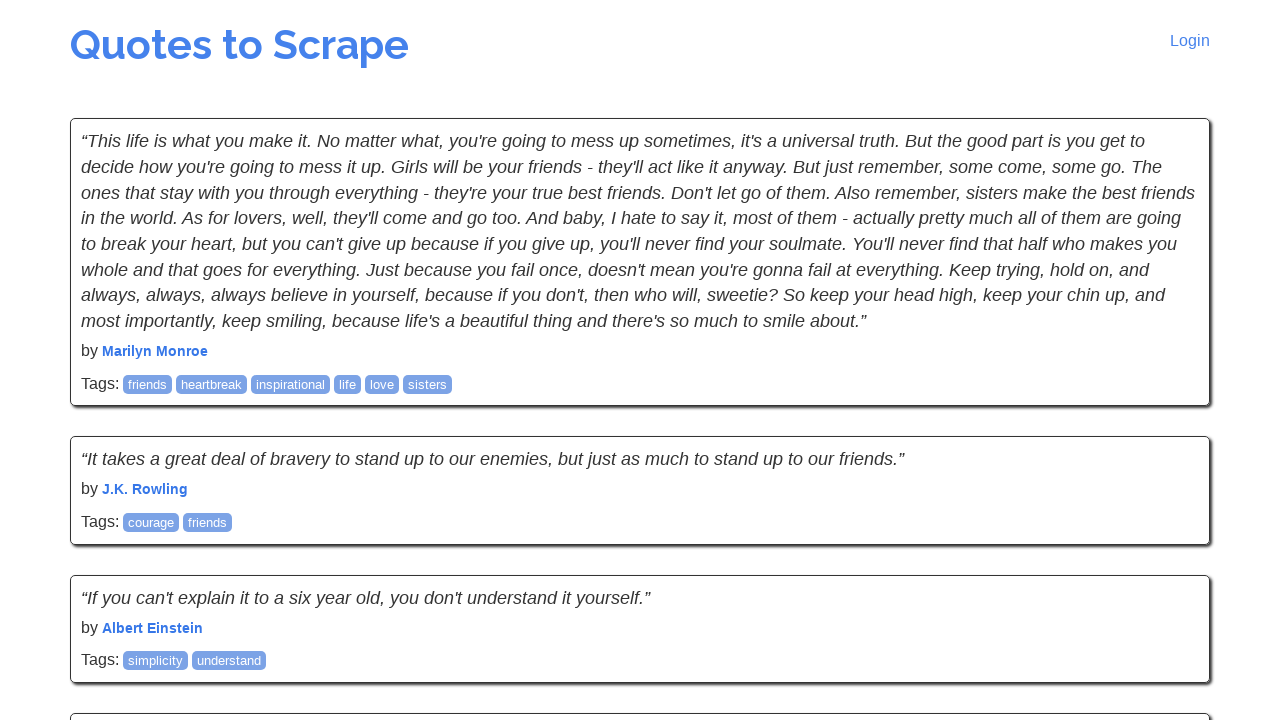

Quote elements loaded on page 2
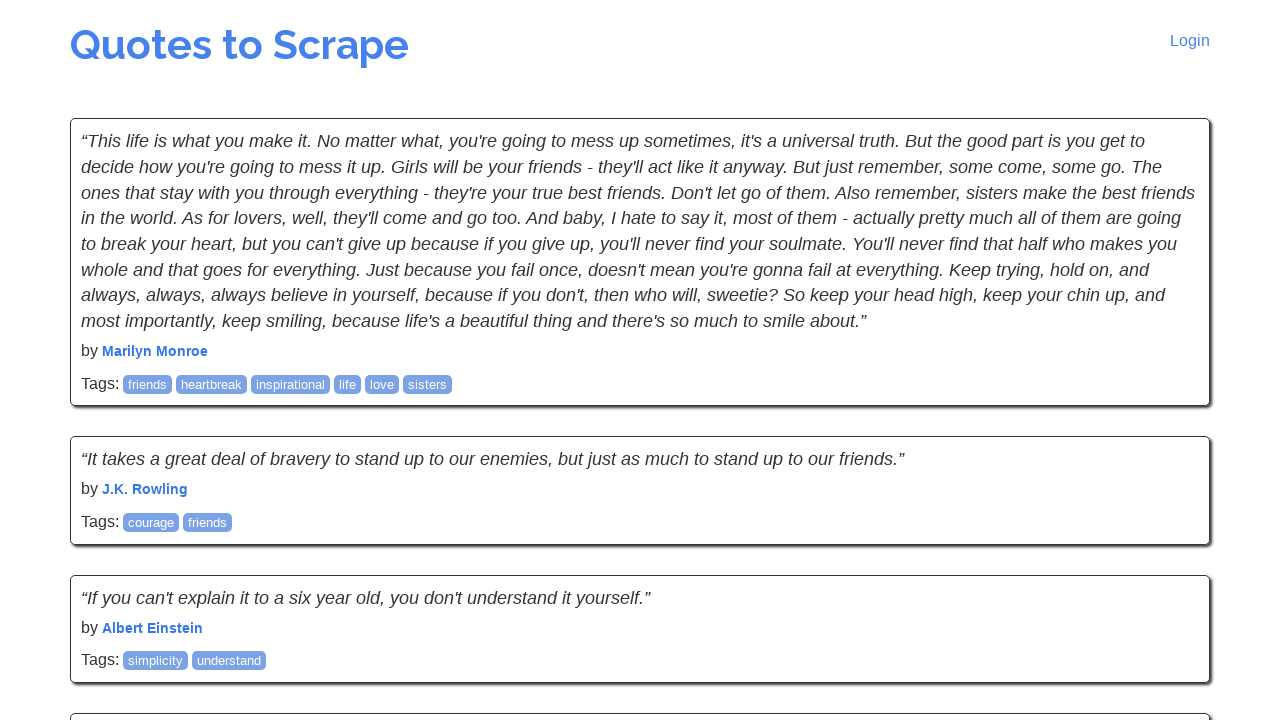

Author elements verified on page 2
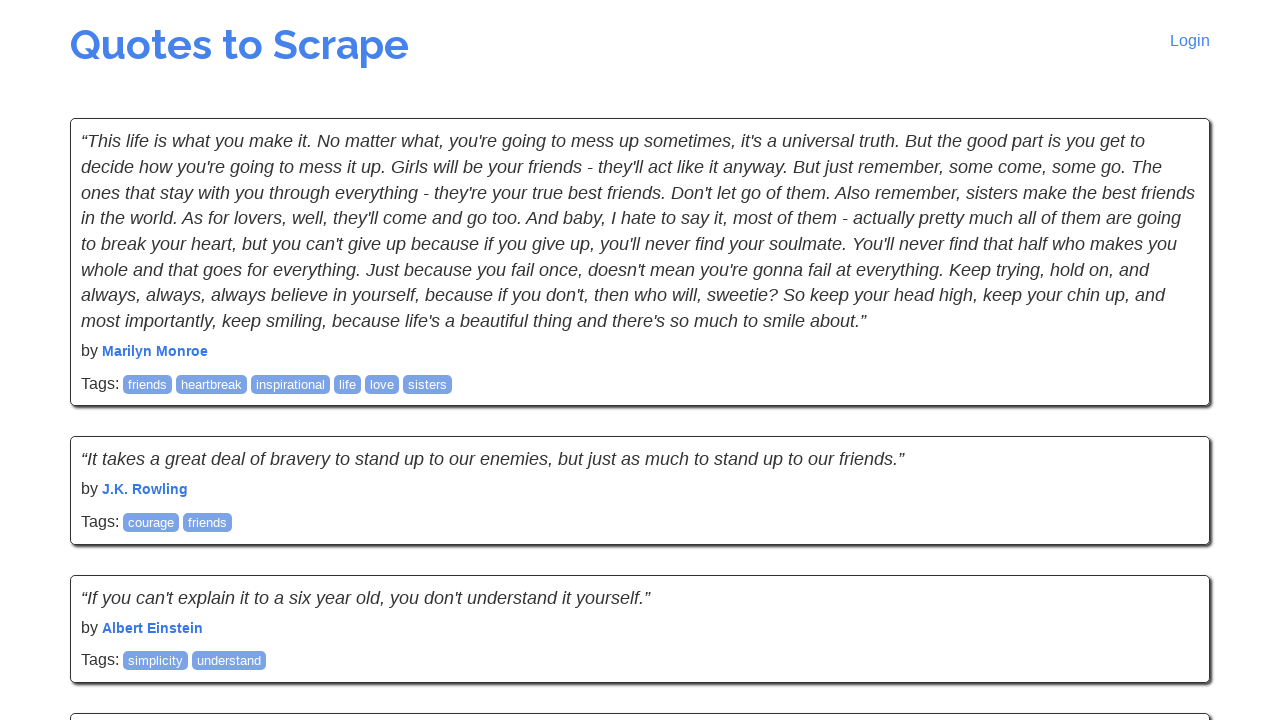

Navigated to page 3 of quotes website
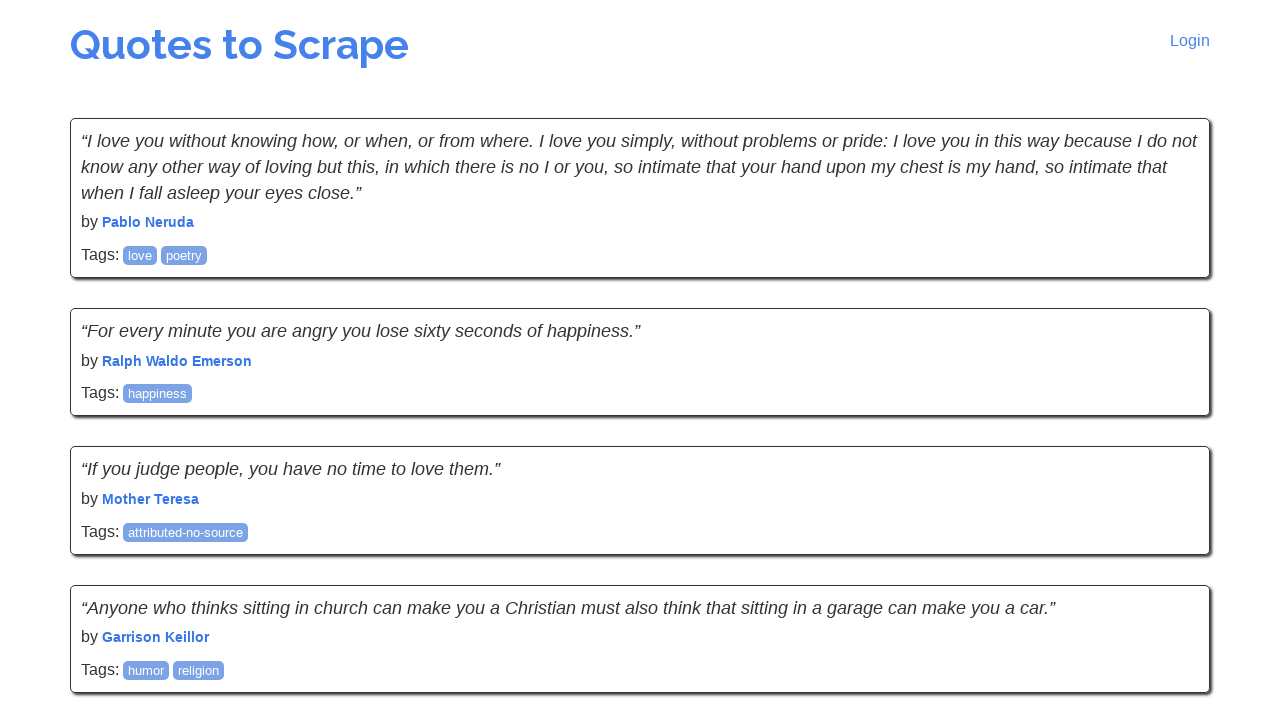

Quote elements loaded on page 3
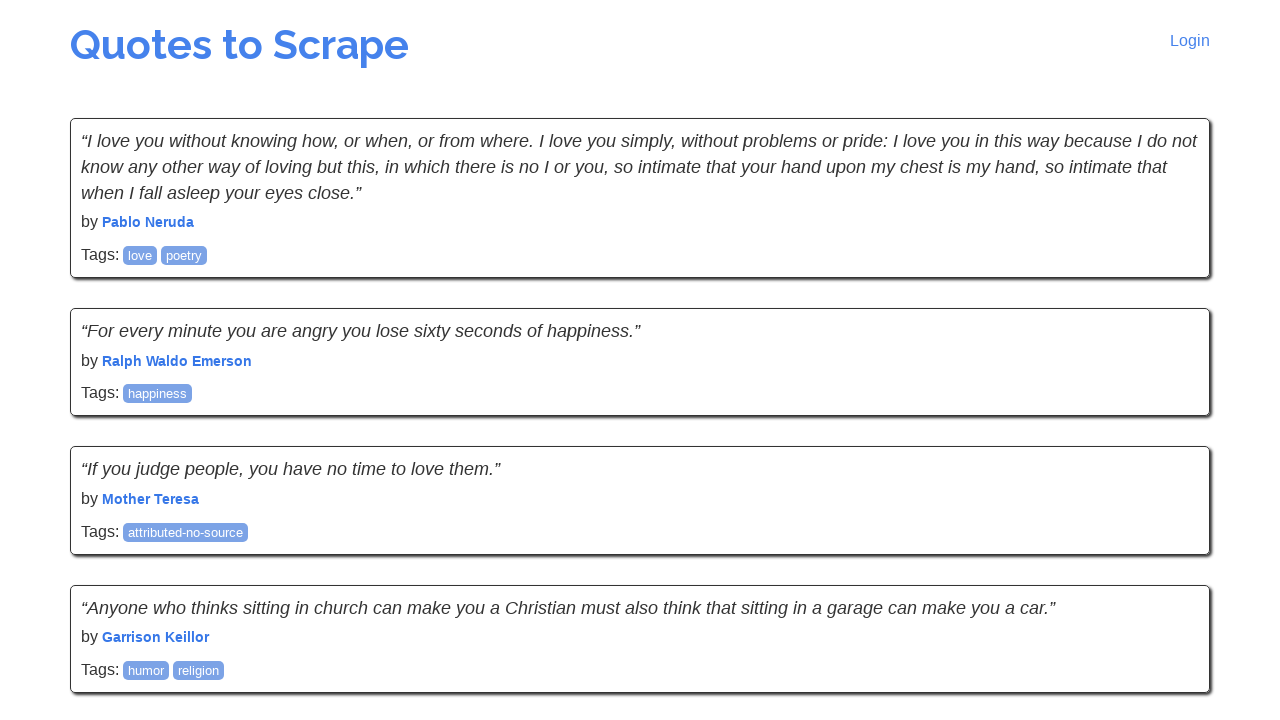

Author elements verified on page 3
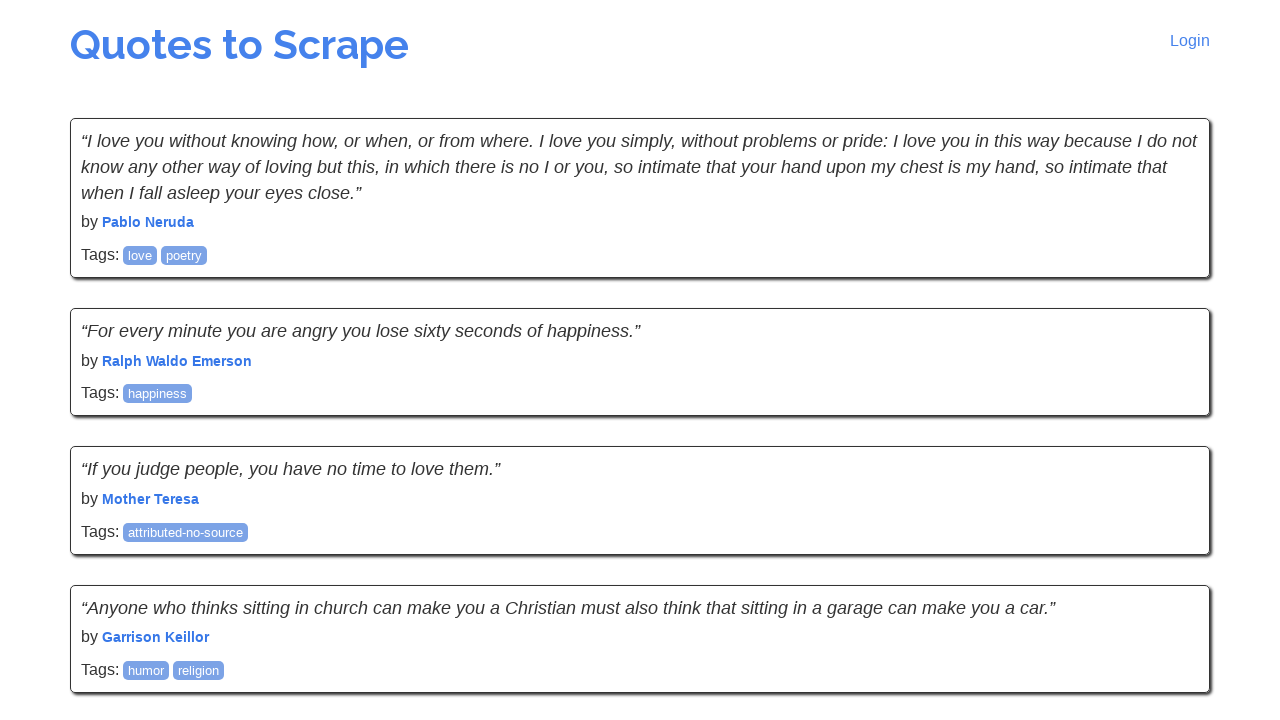

Navigated to page 4 of quotes website
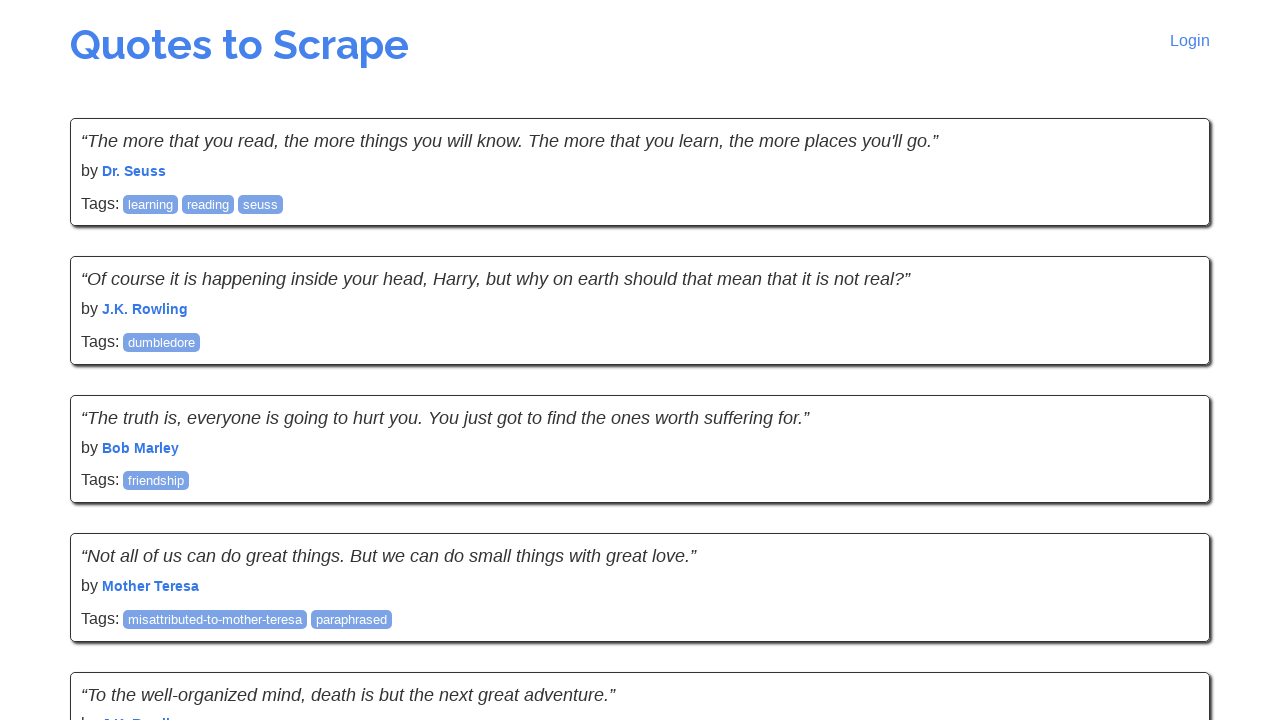

Quote elements loaded on page 4
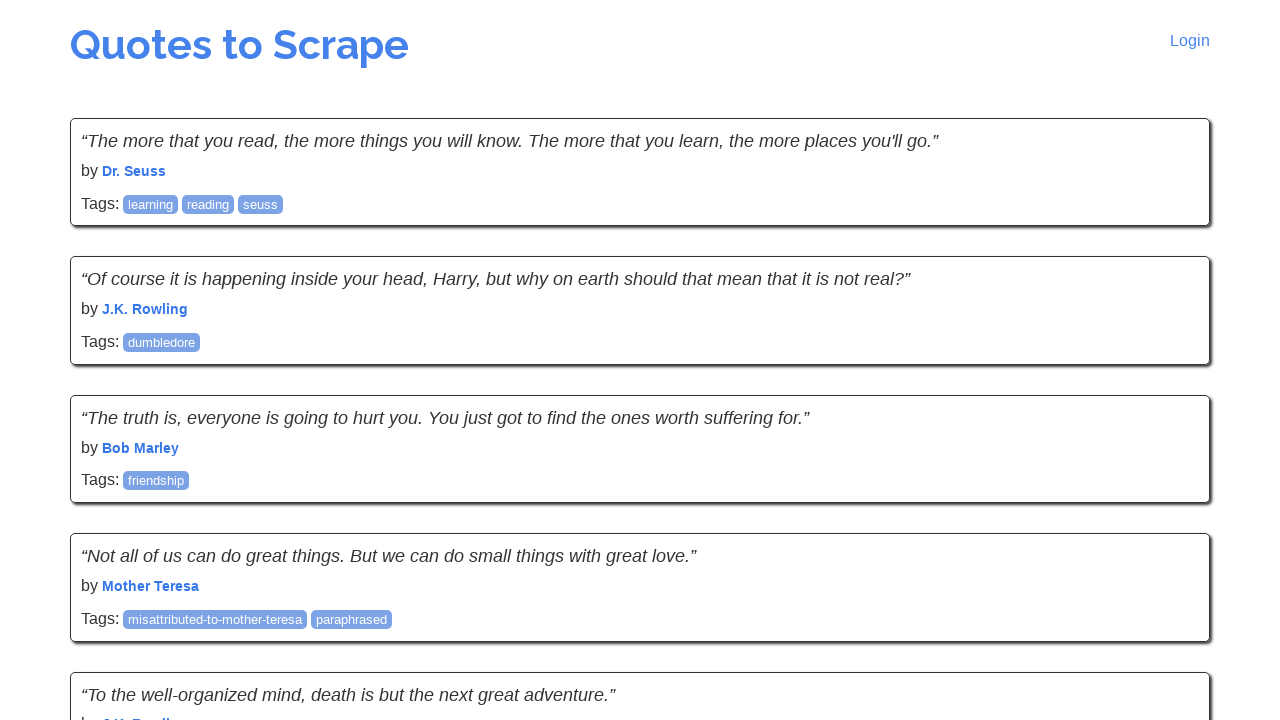

Author elements verified on page 4
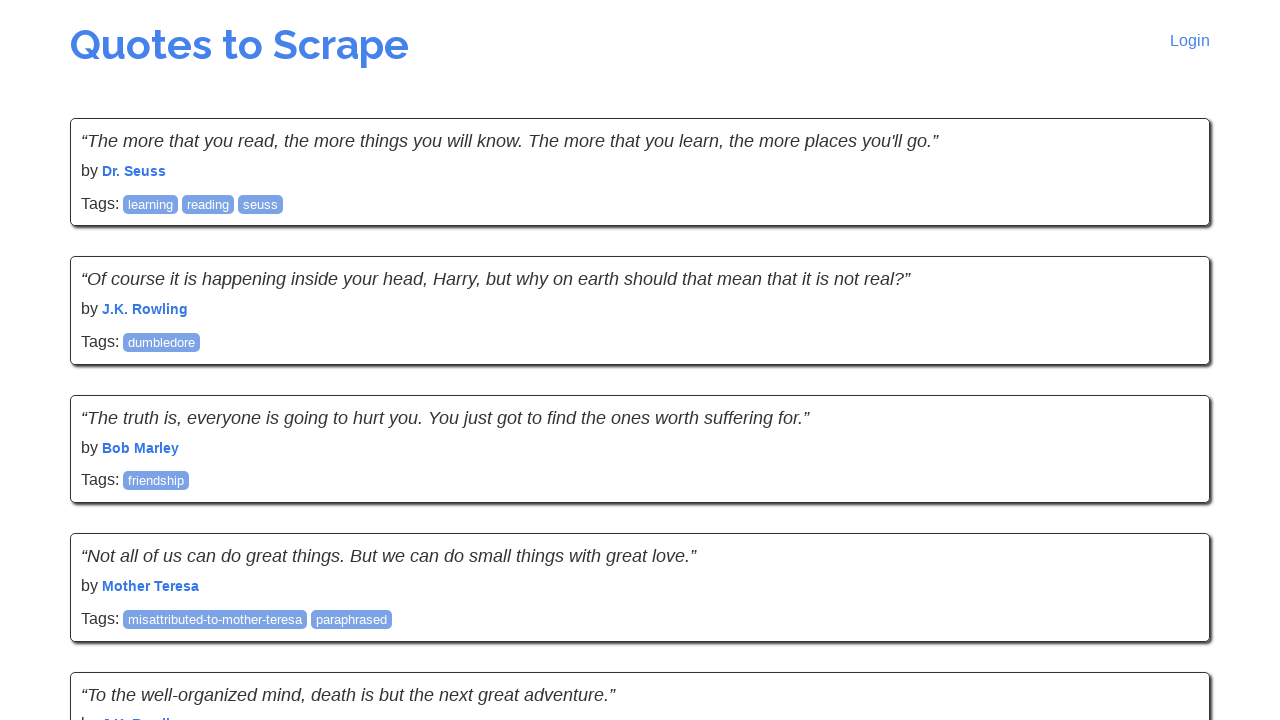

Navigated to page 5 of quotes website
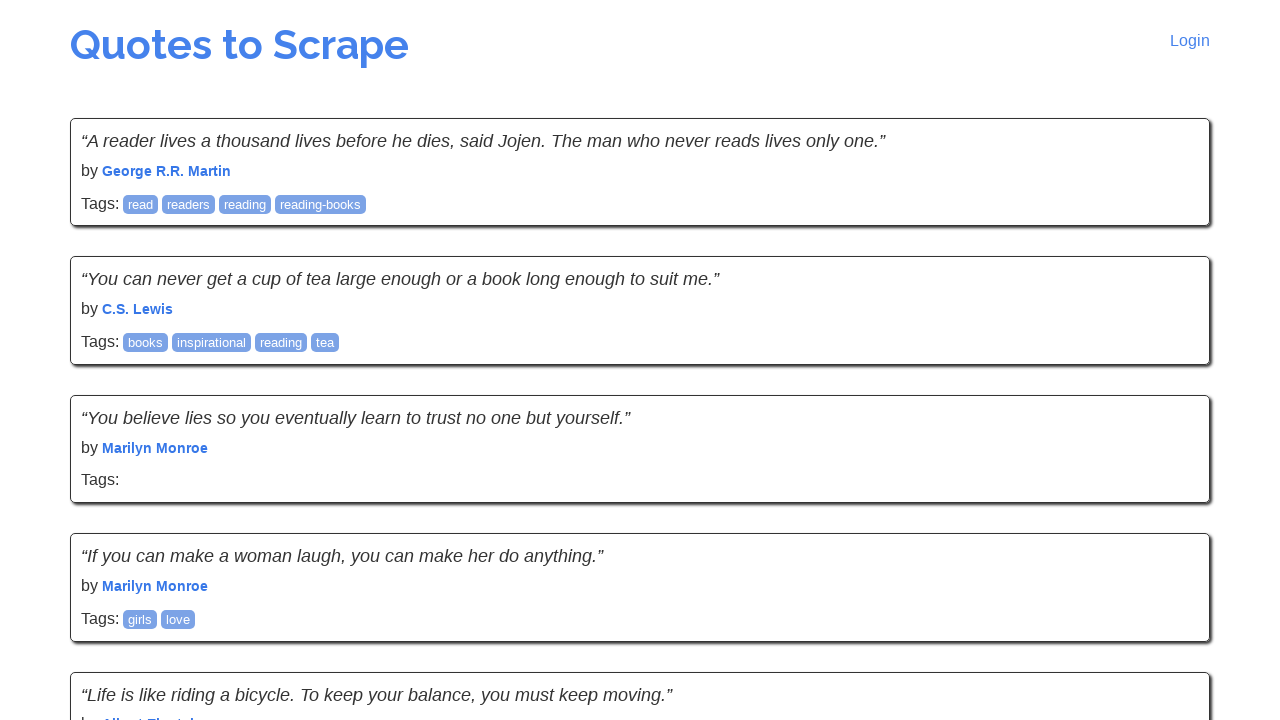

Quote elements loaded on page 5
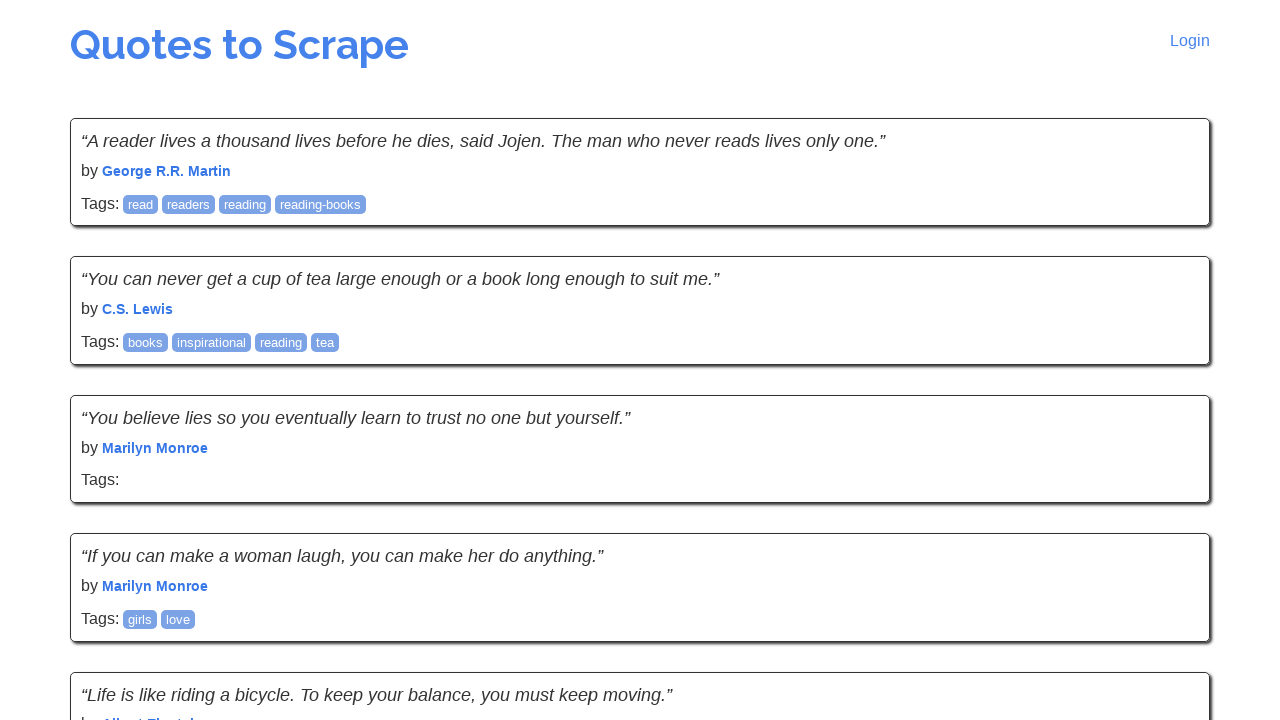

Author elements verified on page 5
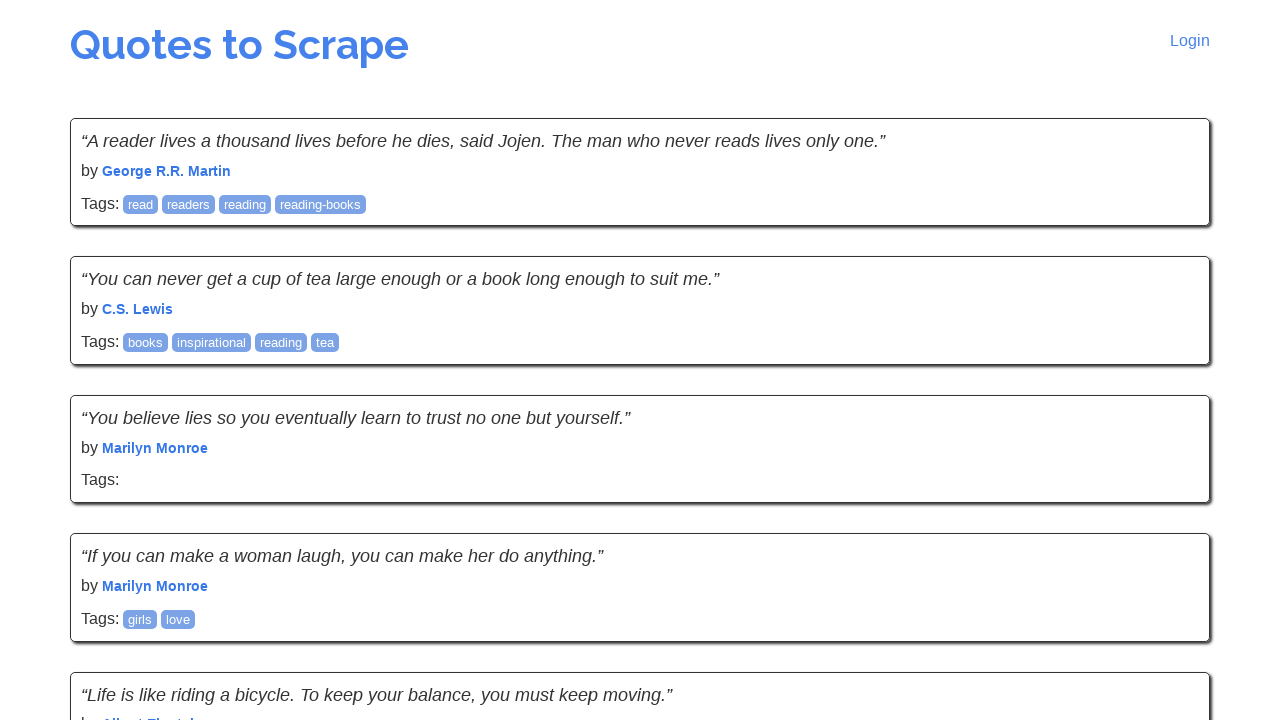

Navigated to page 6 of quotes website
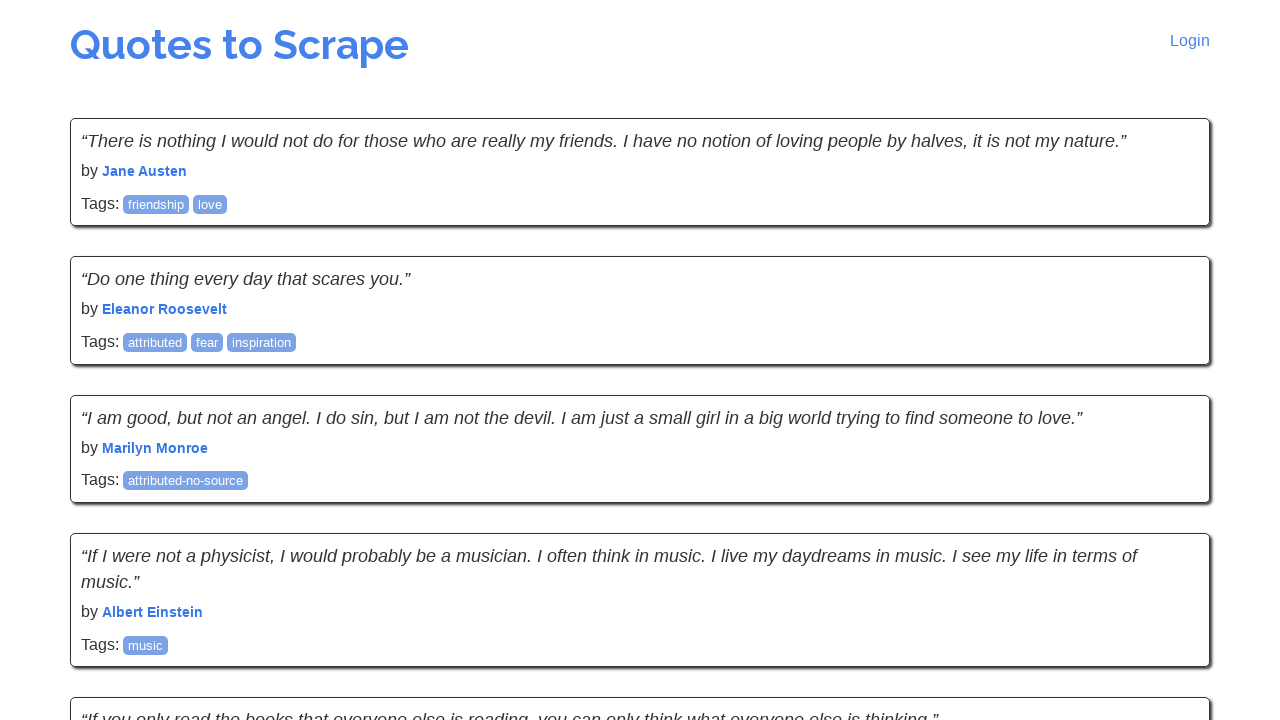

Quote elements loaded on page 6
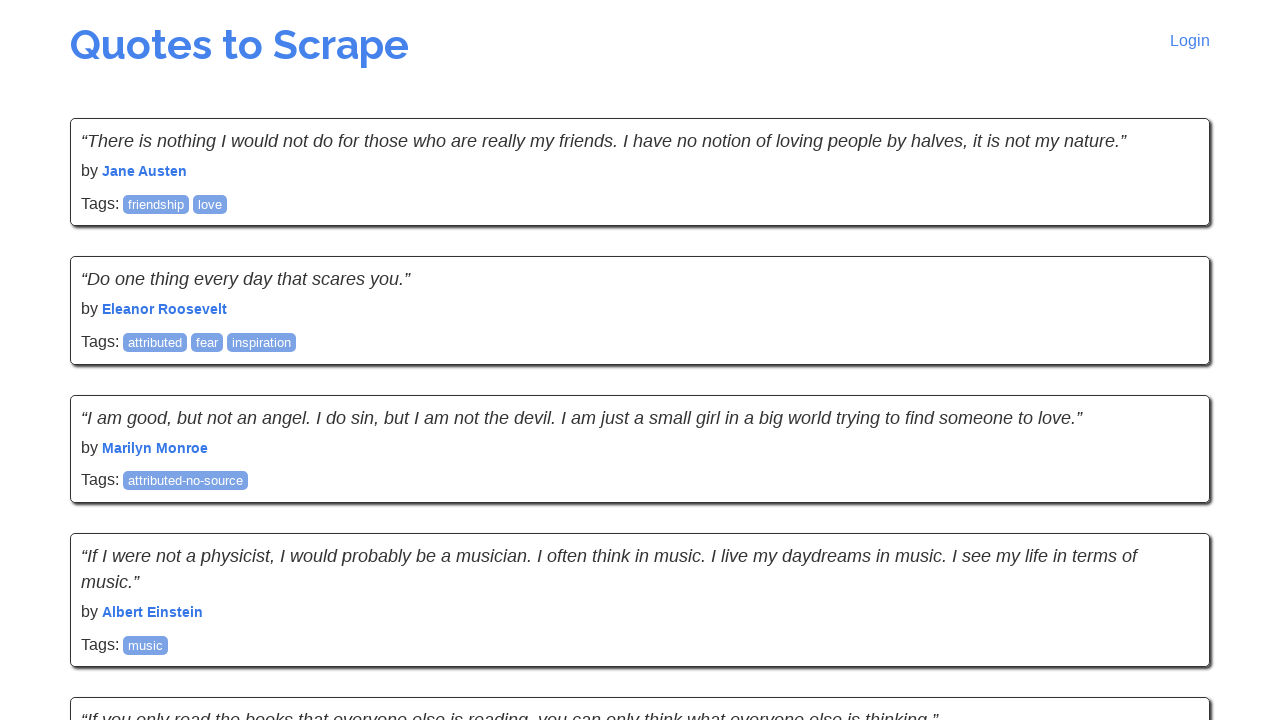

Author elements verified on page 6
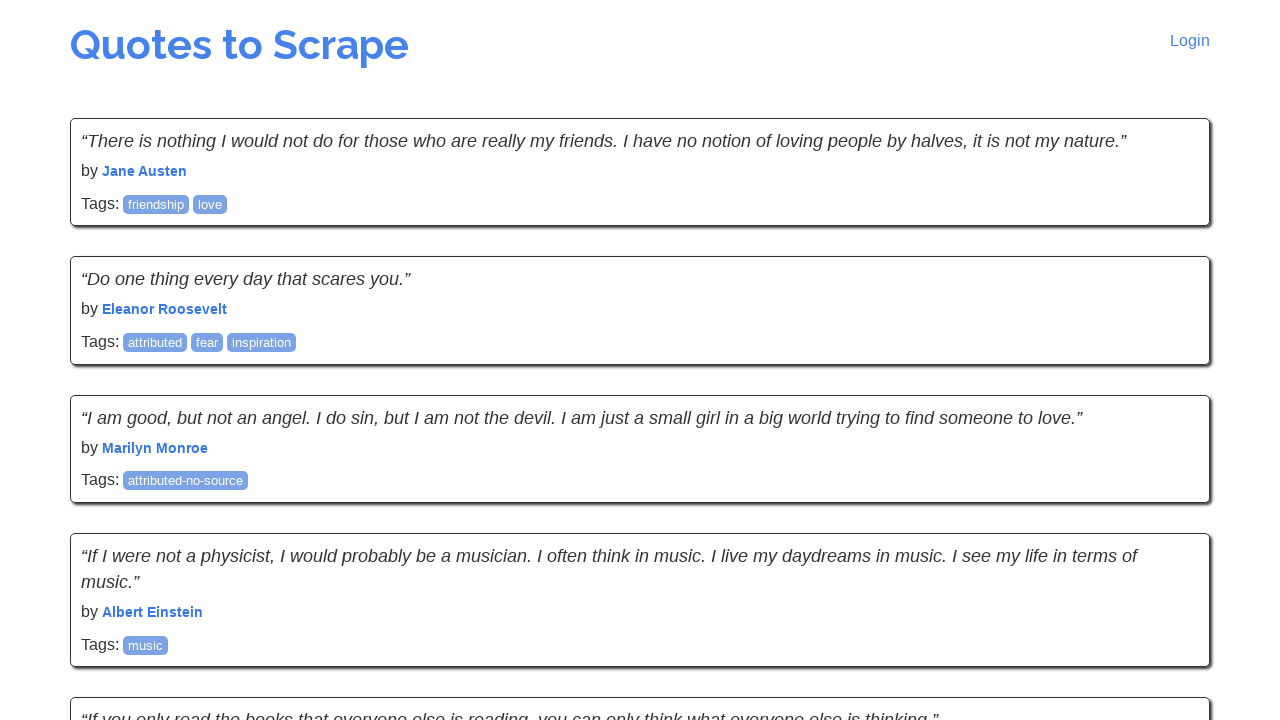

Navigated to page 7 of quotes website
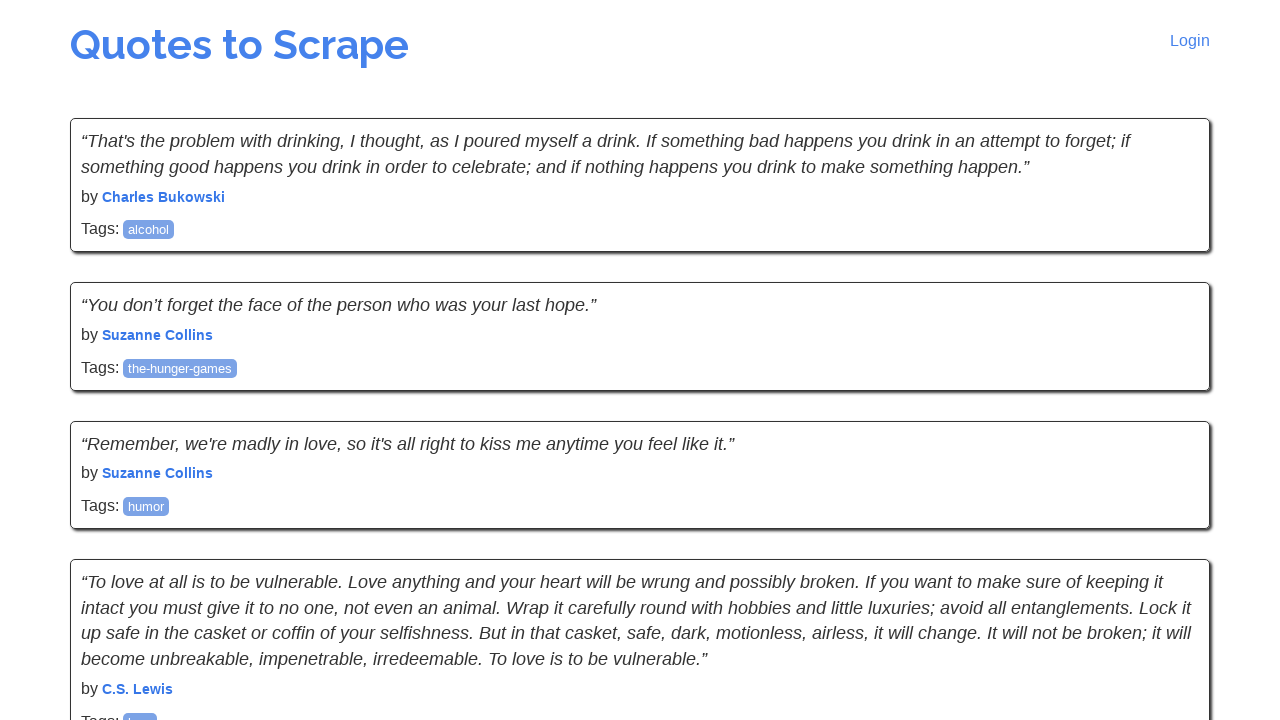

Quote elements loaded on page 7
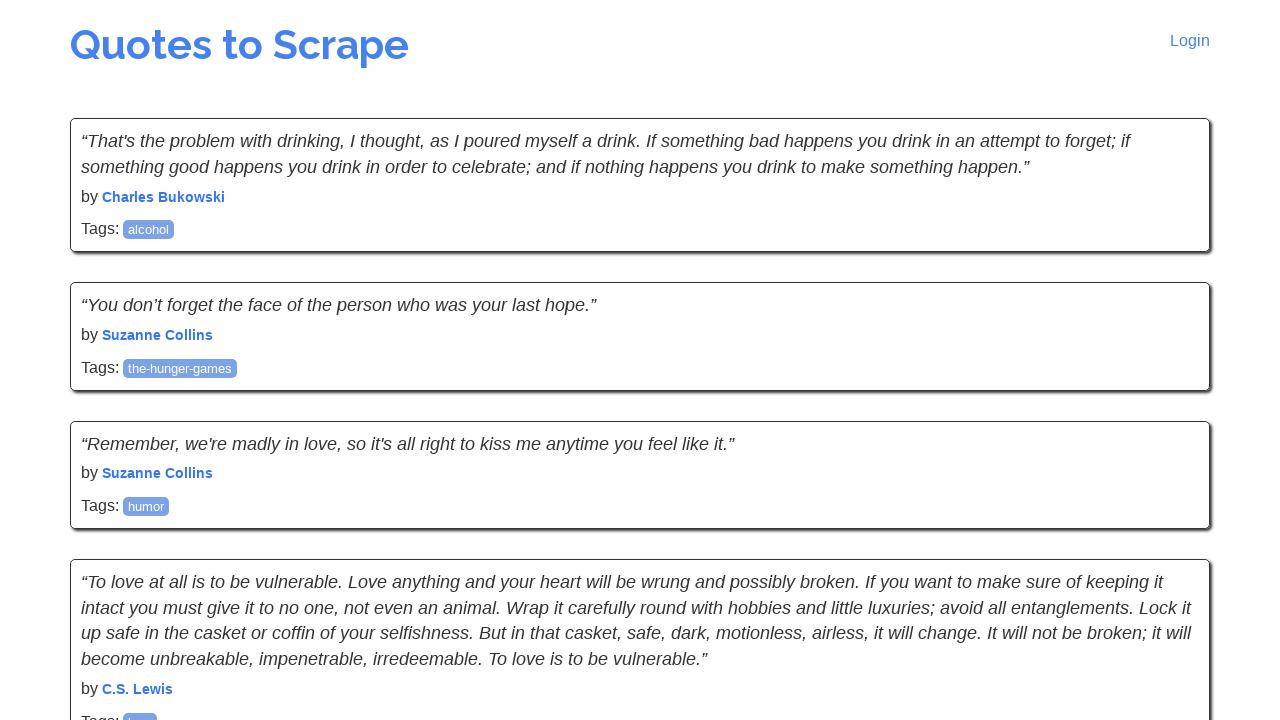

Author elements verified on page 7
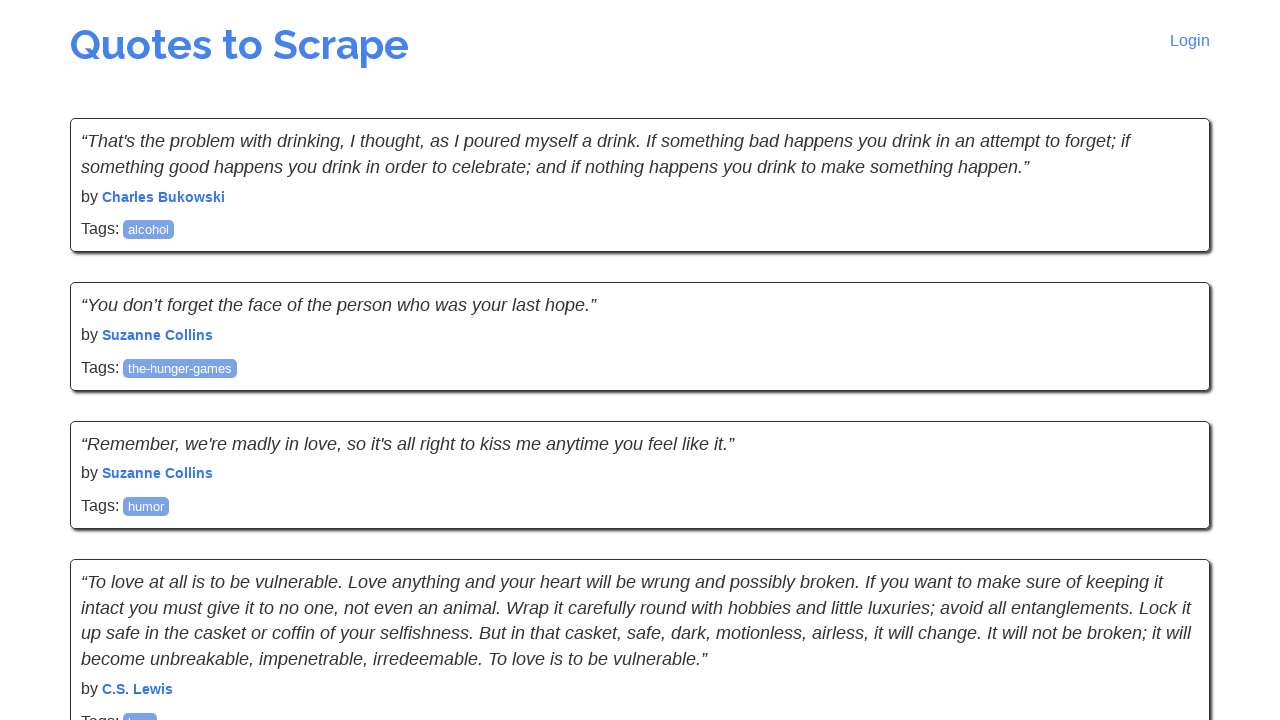

Navigated to page 8 of quotes website
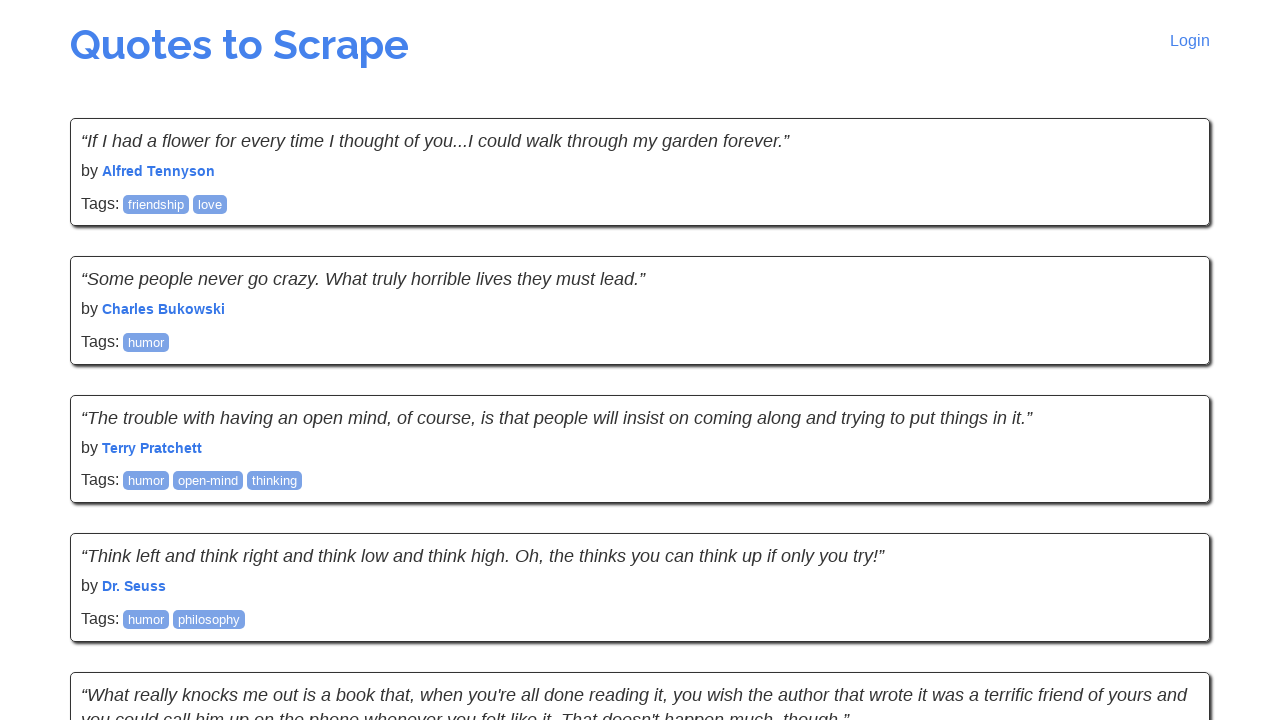

Quote elements loaded on page 8
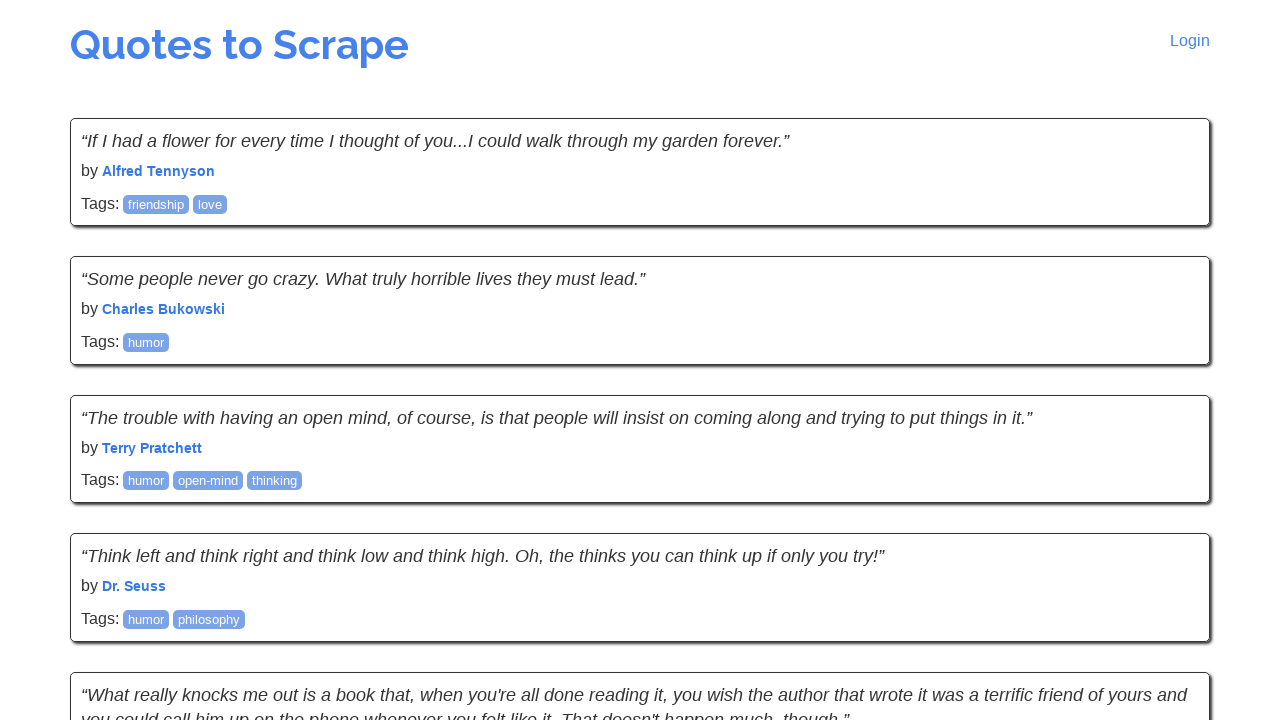

Author elements verified on page 8
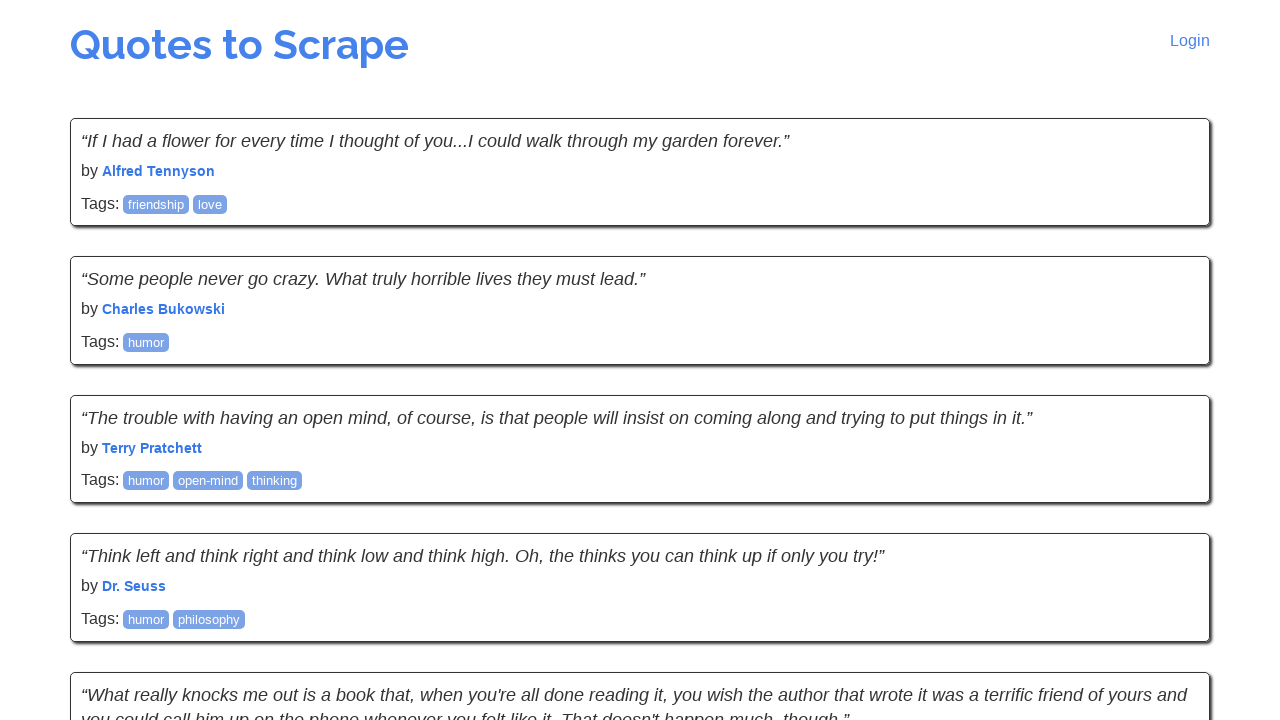

Navigated to page 9 of quotes website
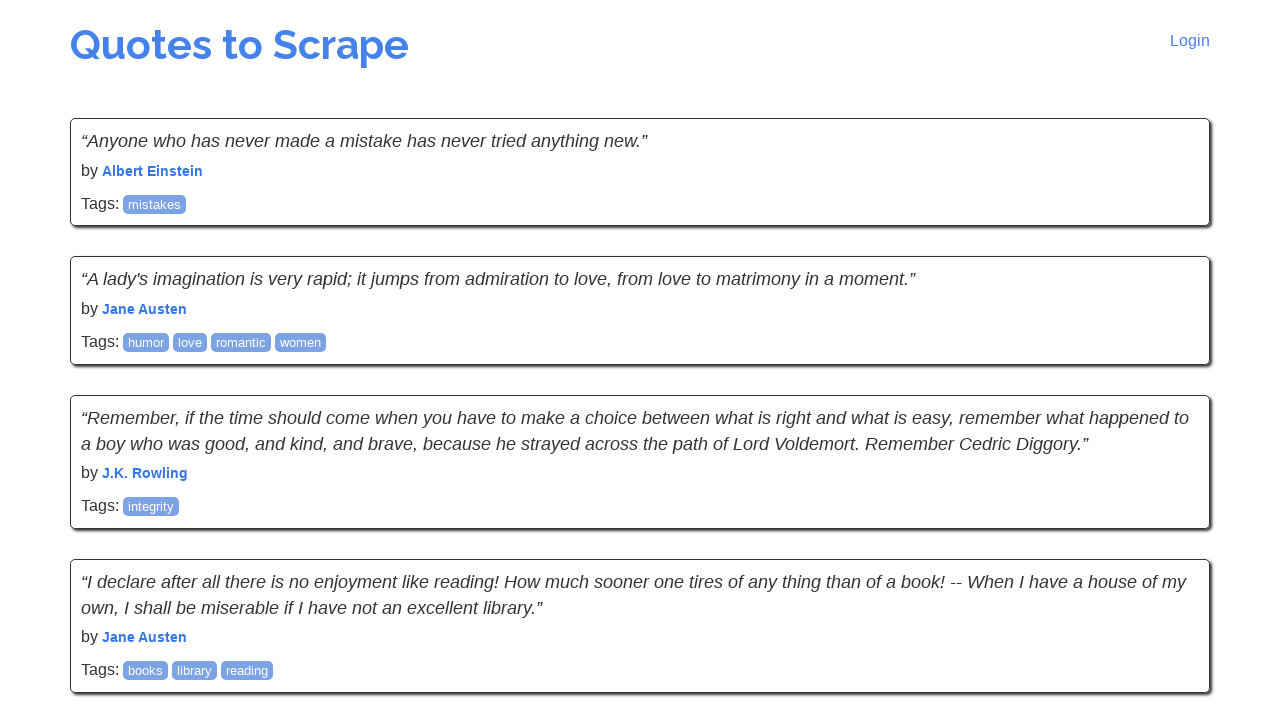

Quote elements loaded on page 9
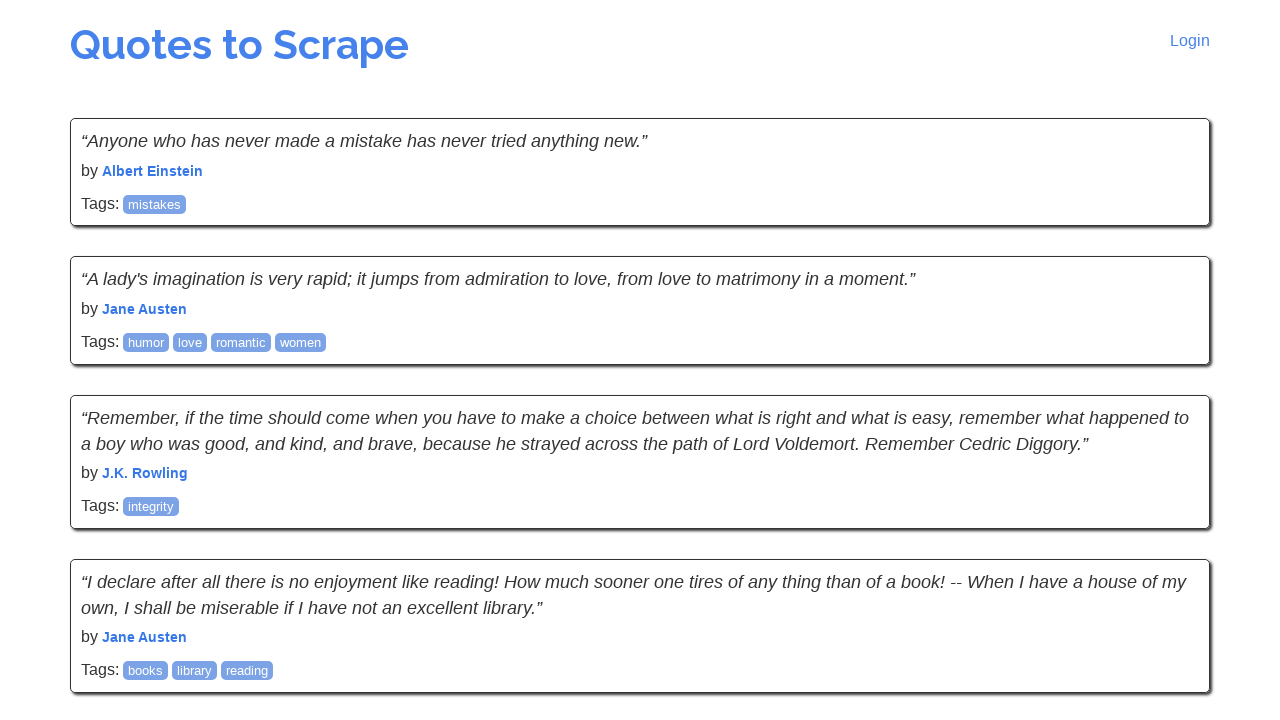

Author elements verified on page 9
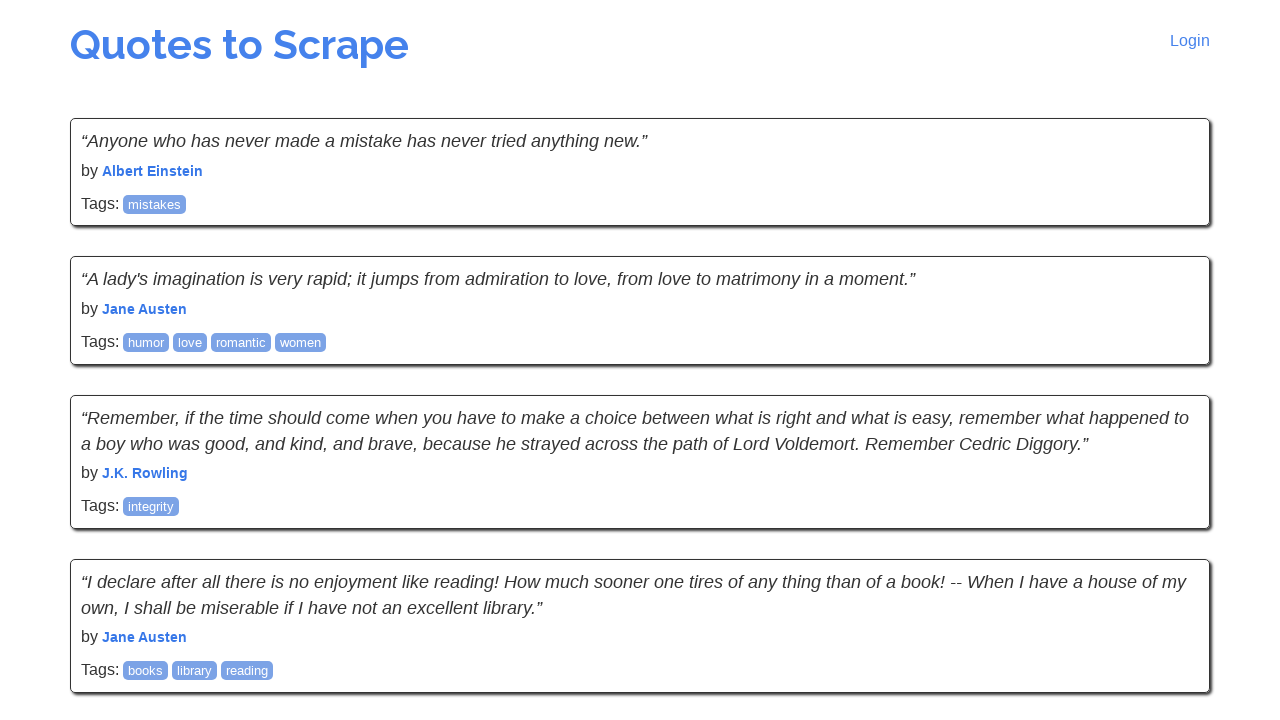

Navigated to page 10 of quotes website
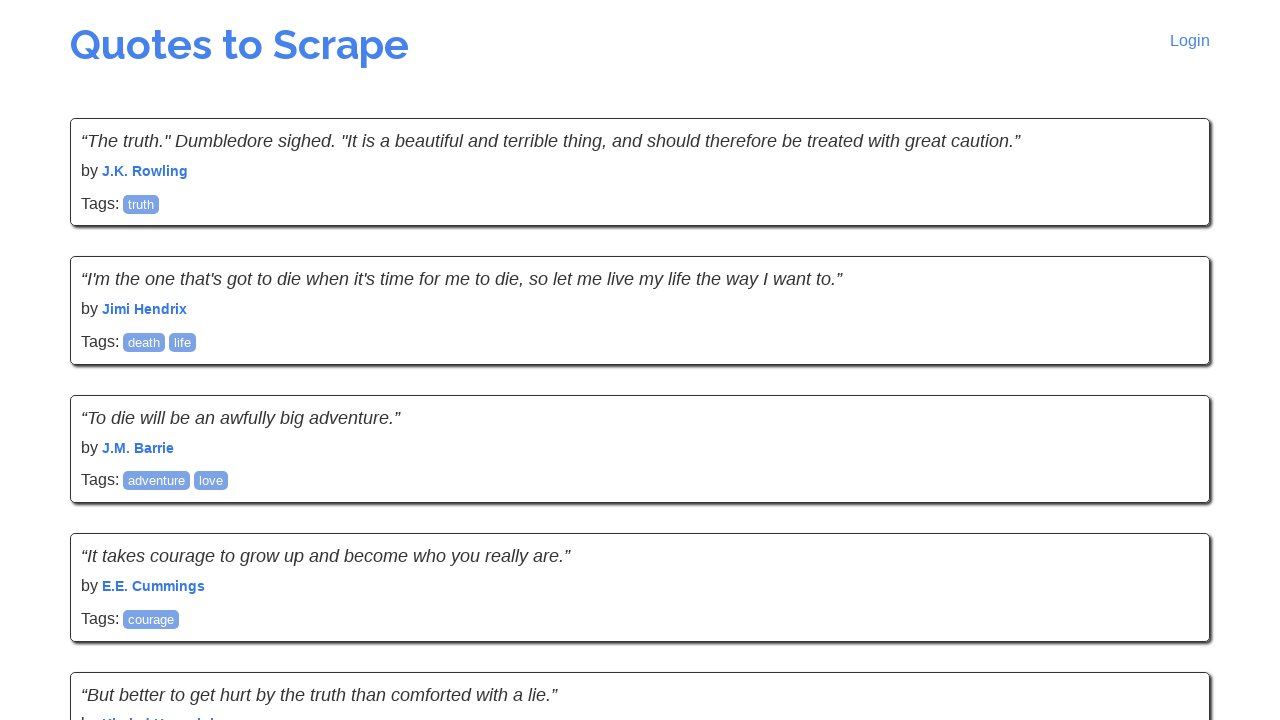

Quote elements loaded on page 10
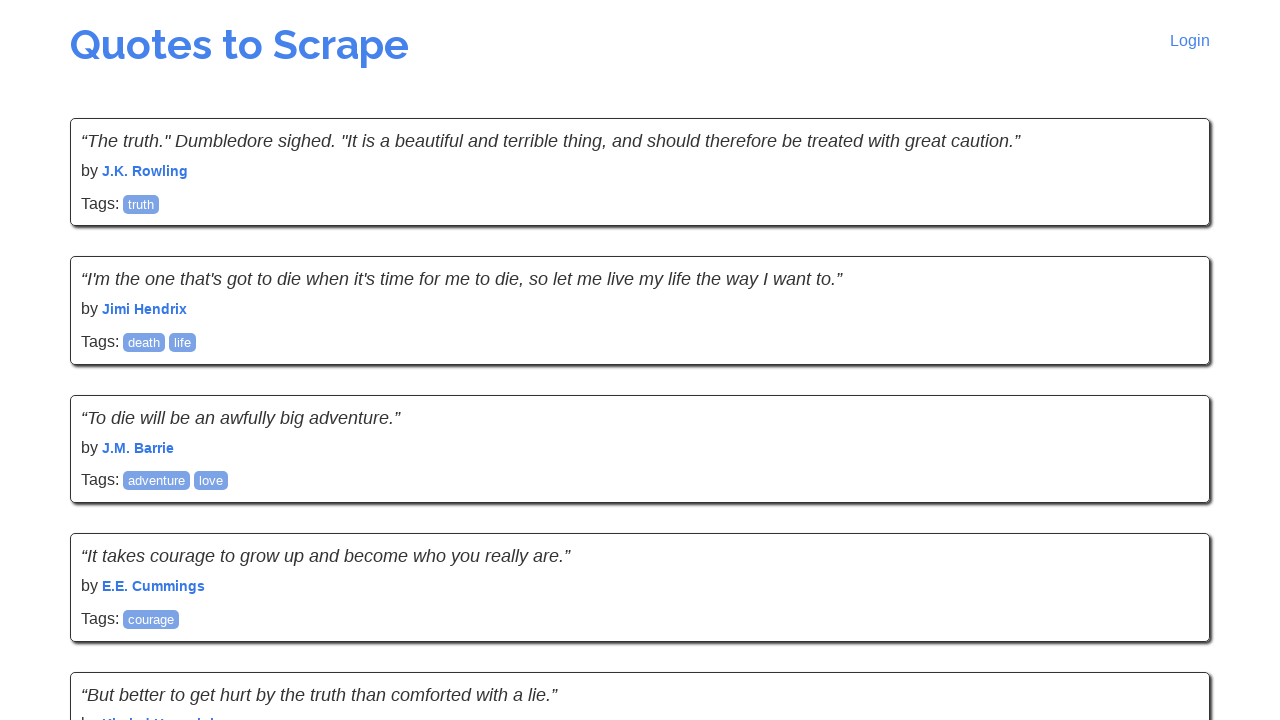

Author elements verified on page 10
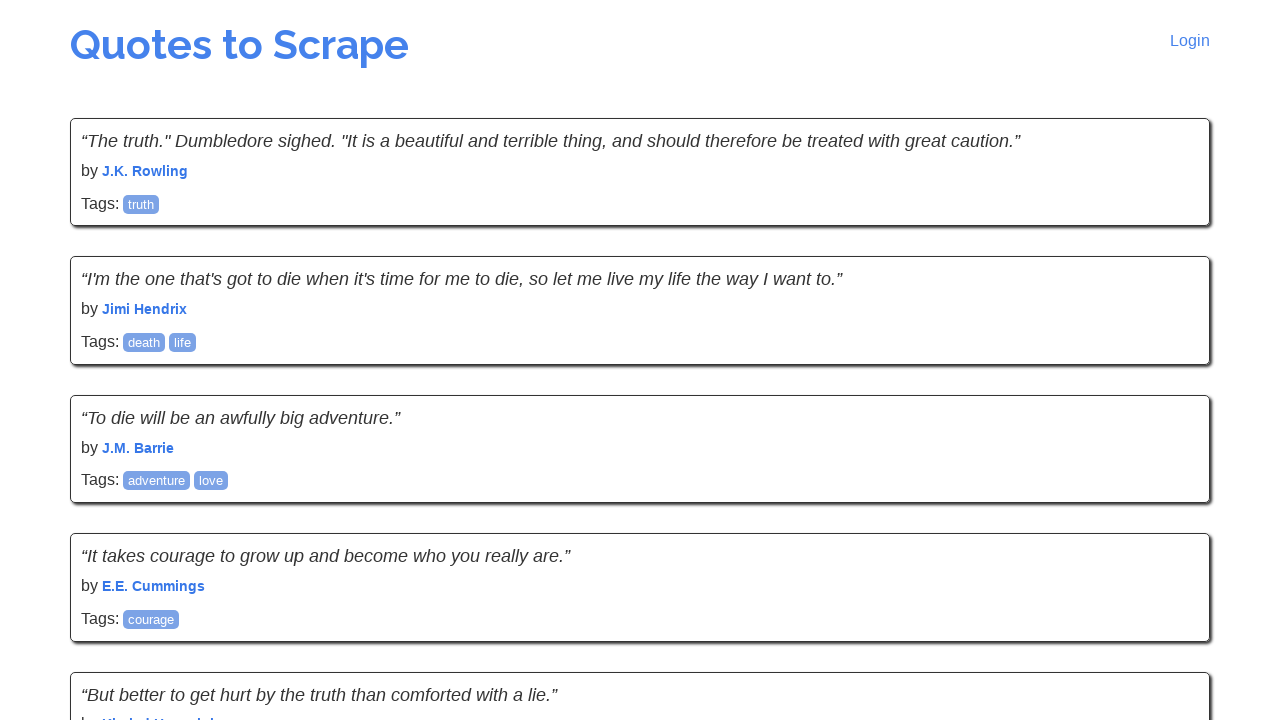

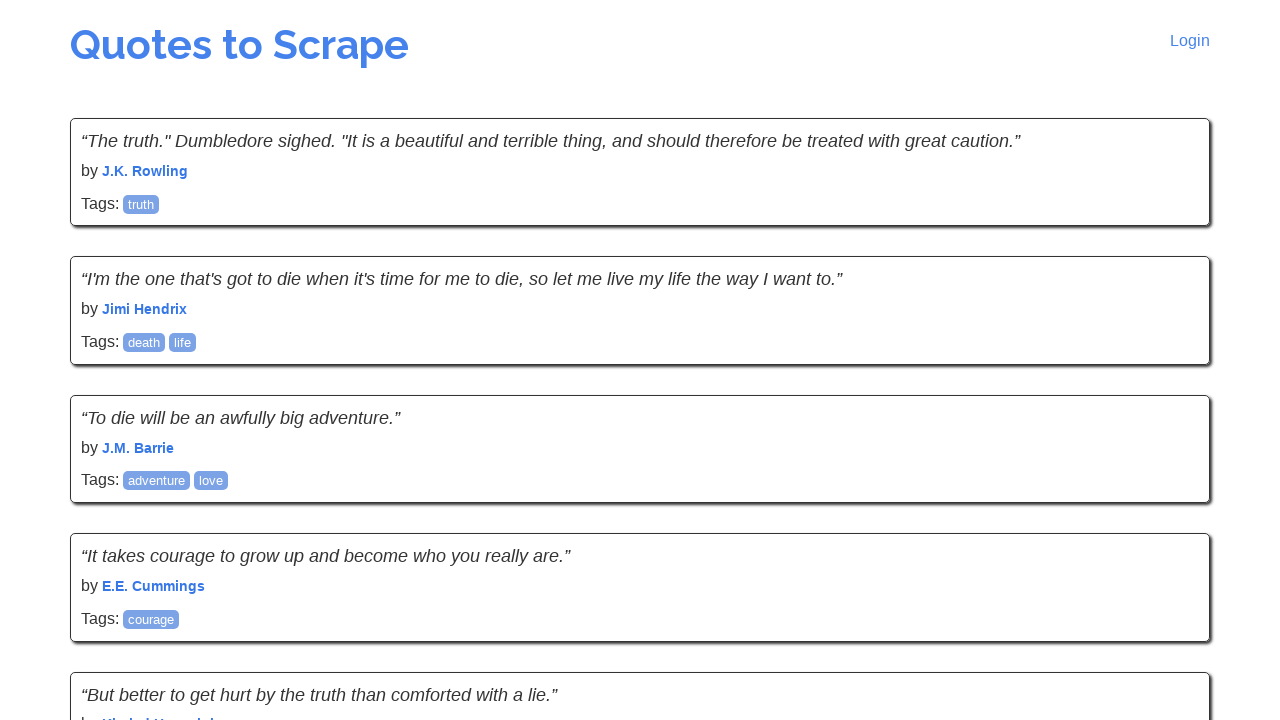